Tests a dynamic pricing page by waiting for a specific price, booking when the price reaches $100, solving a mathematical problem, and submitting the answer

Starting URL: http://suninjuly.github.io/explicit_wait2.html

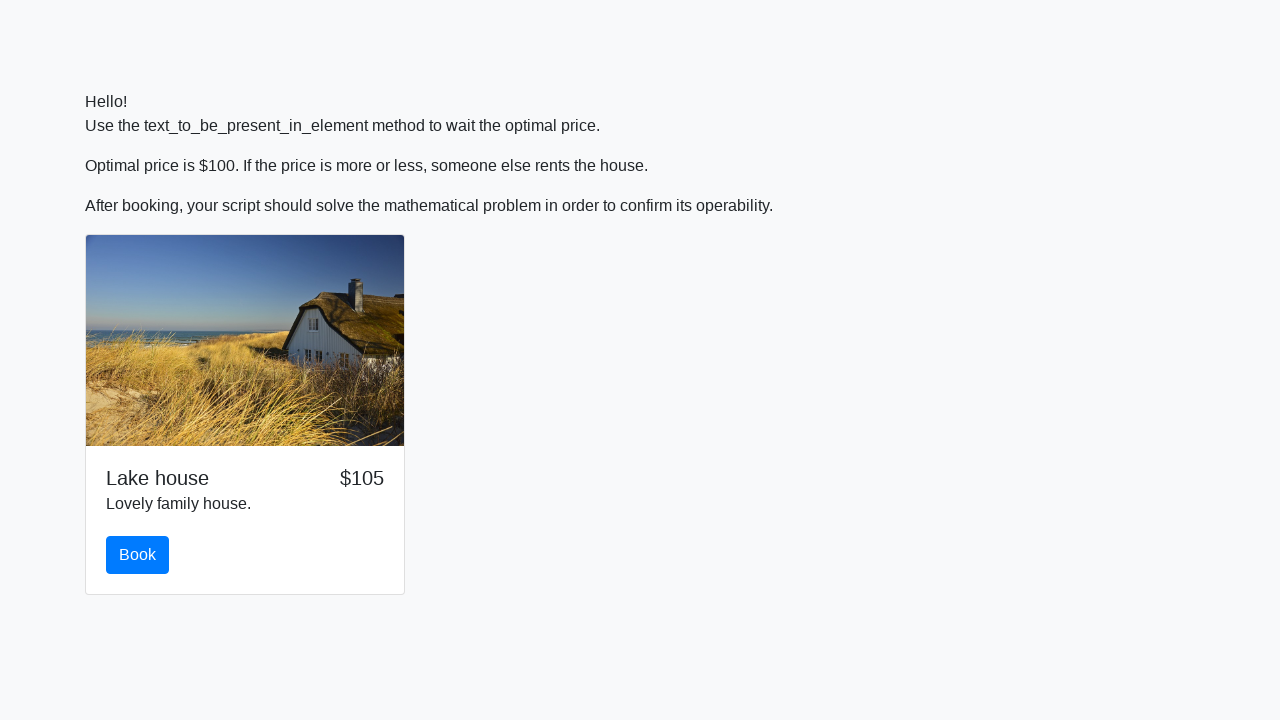

Waited for price to reach $100
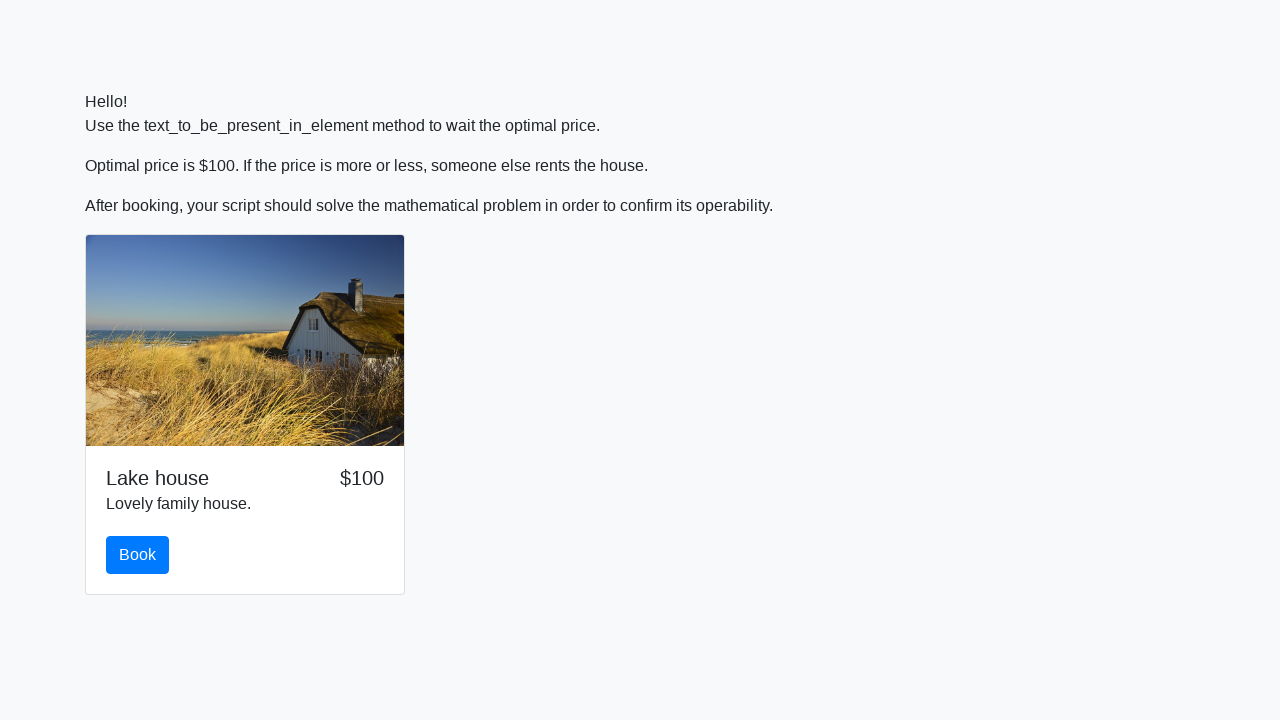

Clicked the book button at (138, 555) on #book
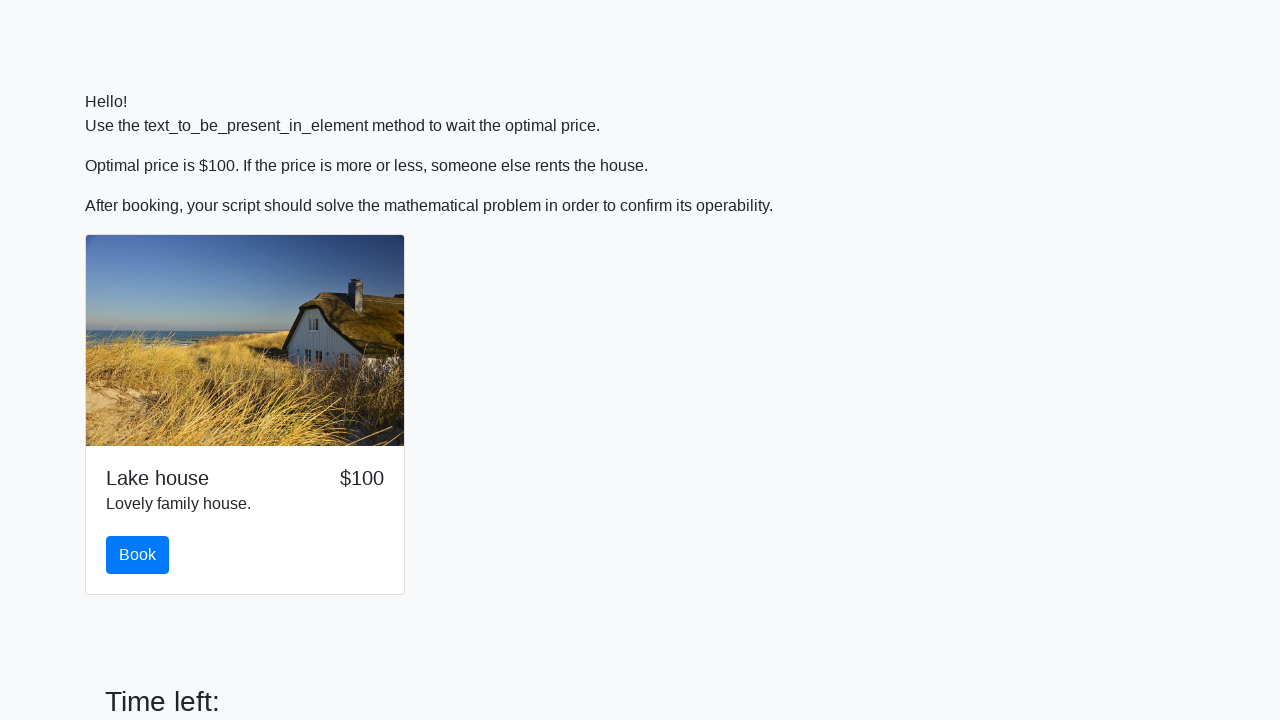

Retrieved x variable value: 664
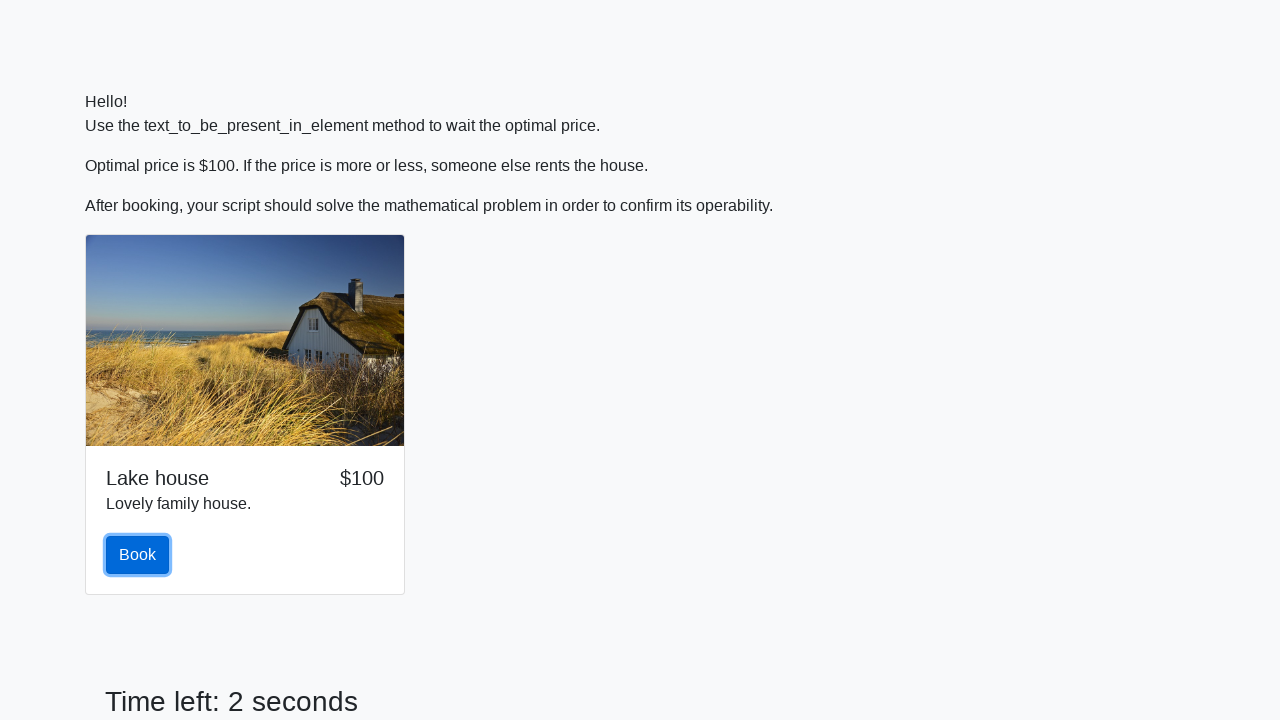

Calculated mathematical result: 2.3815601063474015
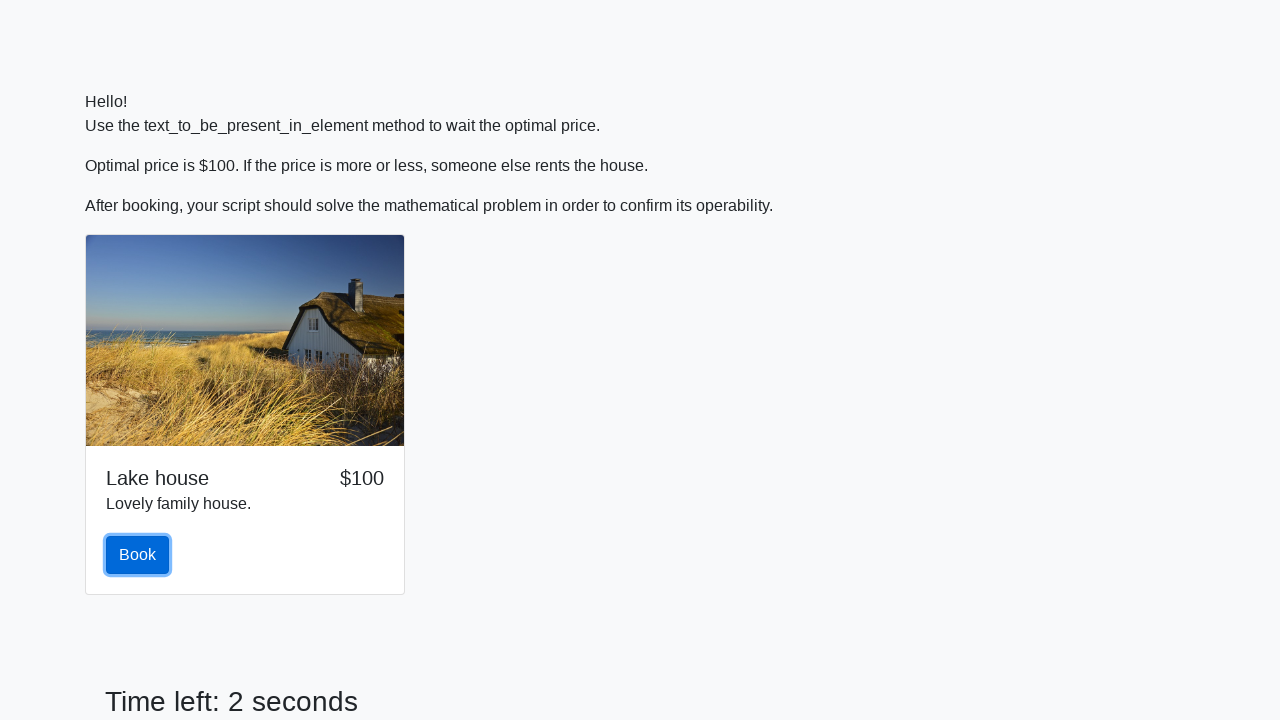

Filled answer field with calculated result on #answer
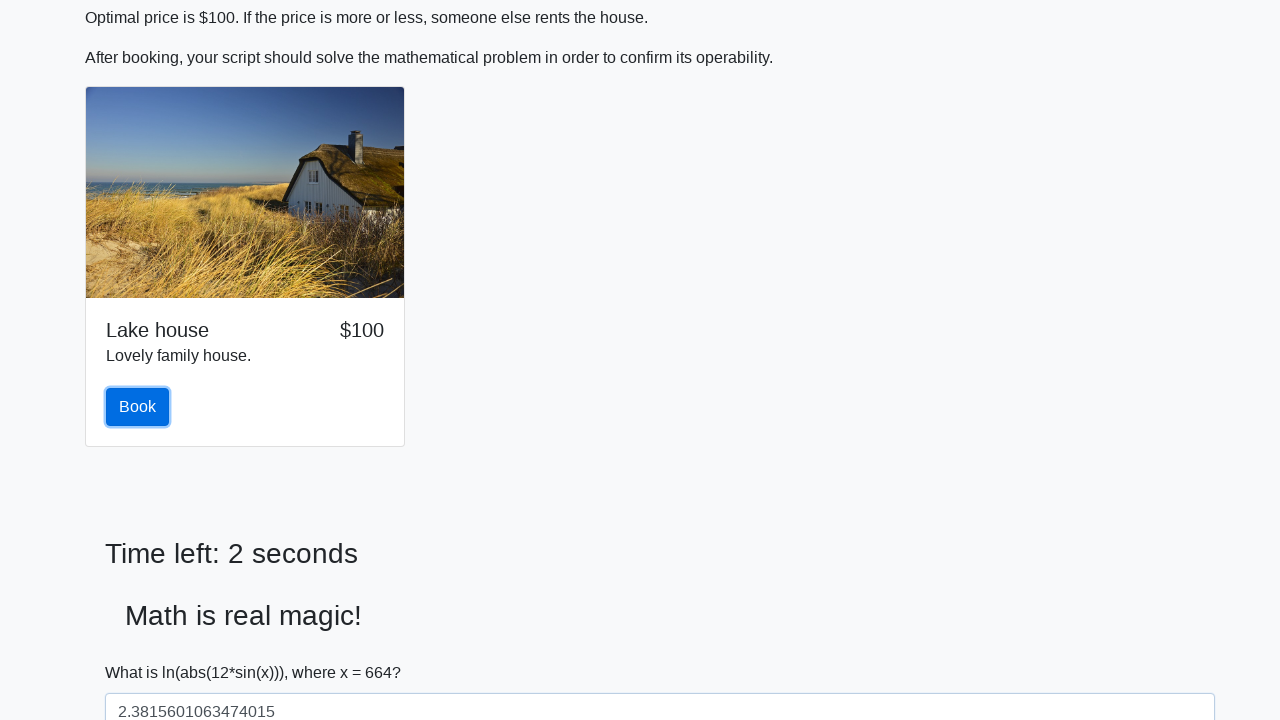

Clicked the solve button to submit answer at (143, 651) on #solve
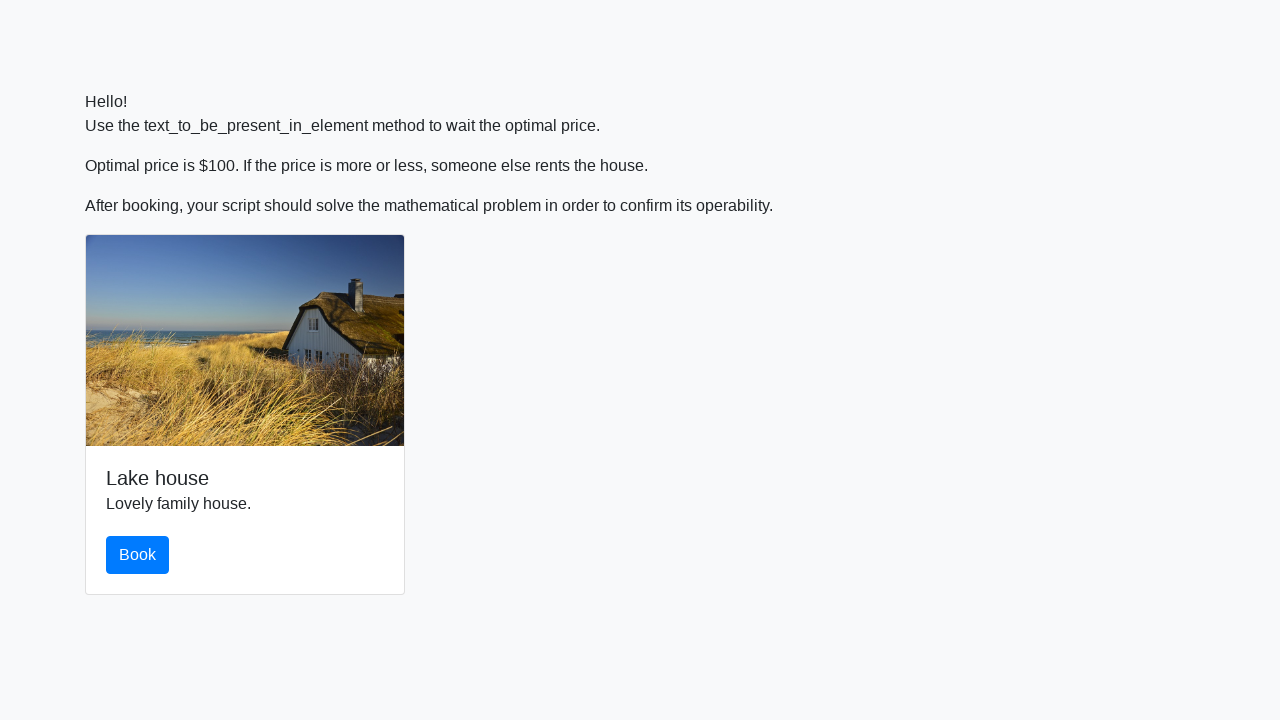

Waited 2 seconds to see result
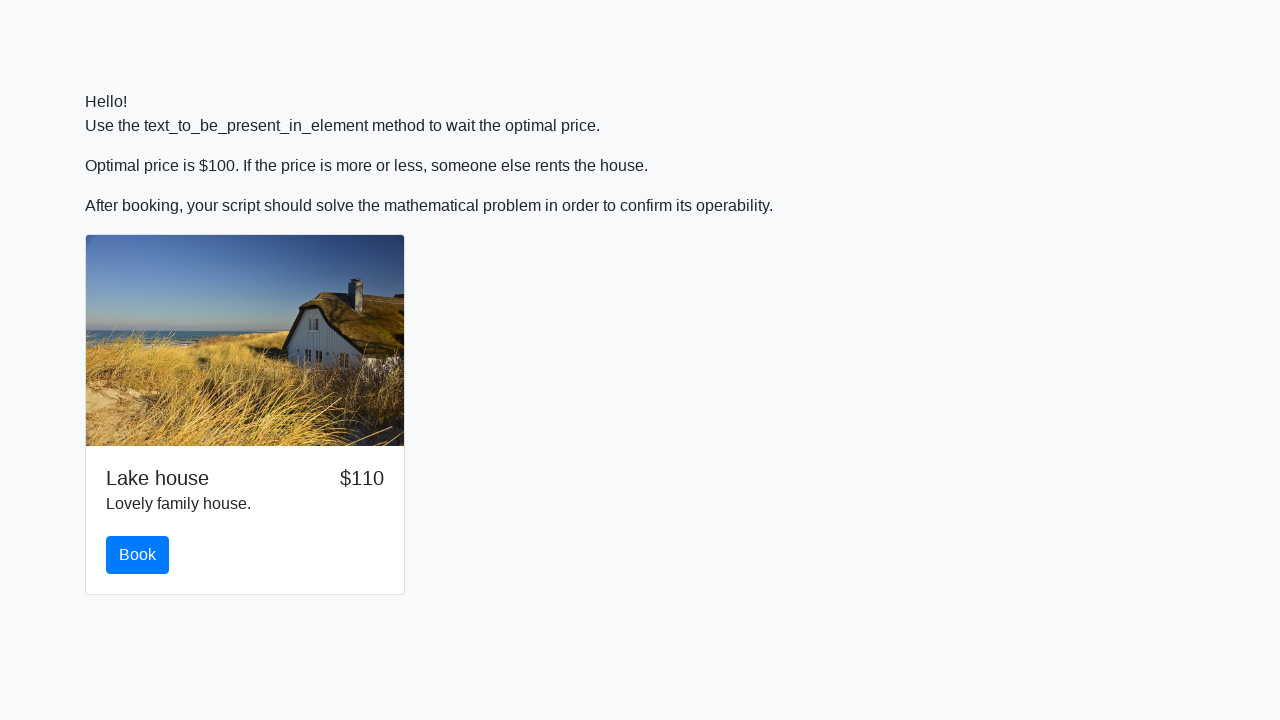

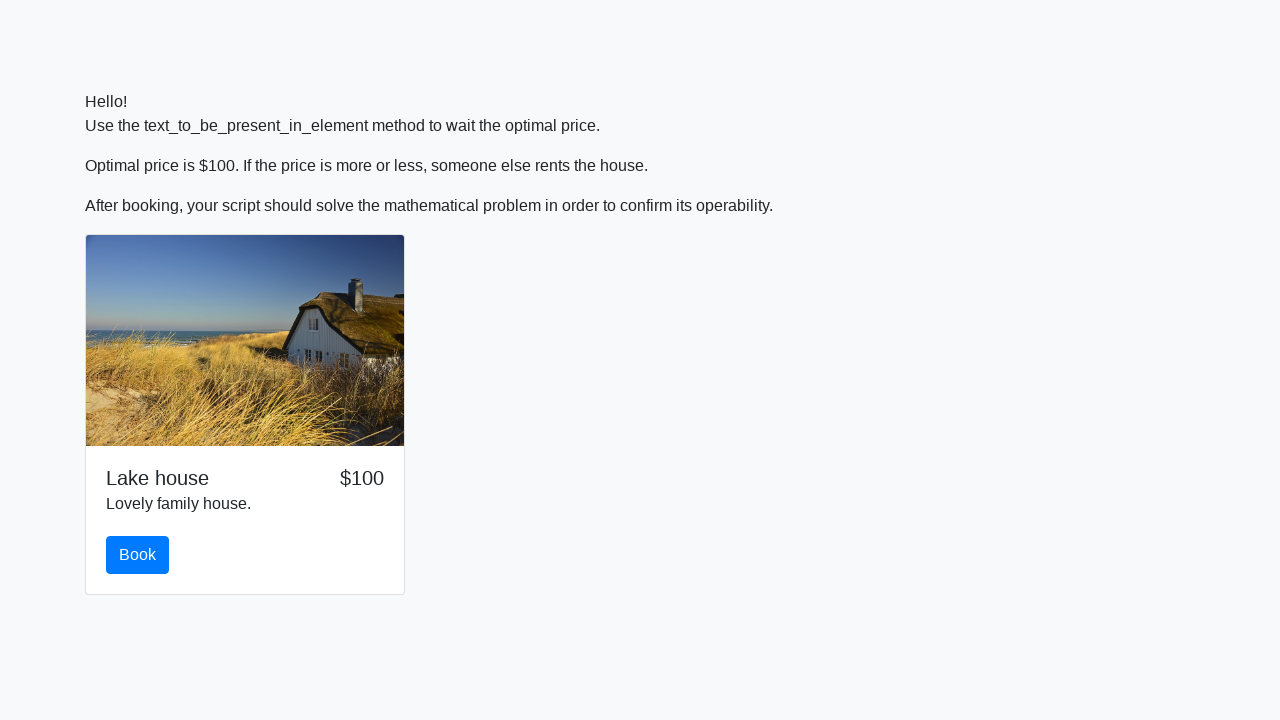